Tests dynamic content loading using a reusable wait pattern - clicks start button and verifies the dynamically loaded "Hello World!" text

Starting URL: https://the-internet.herokuapp.com/dynamic_loading/1

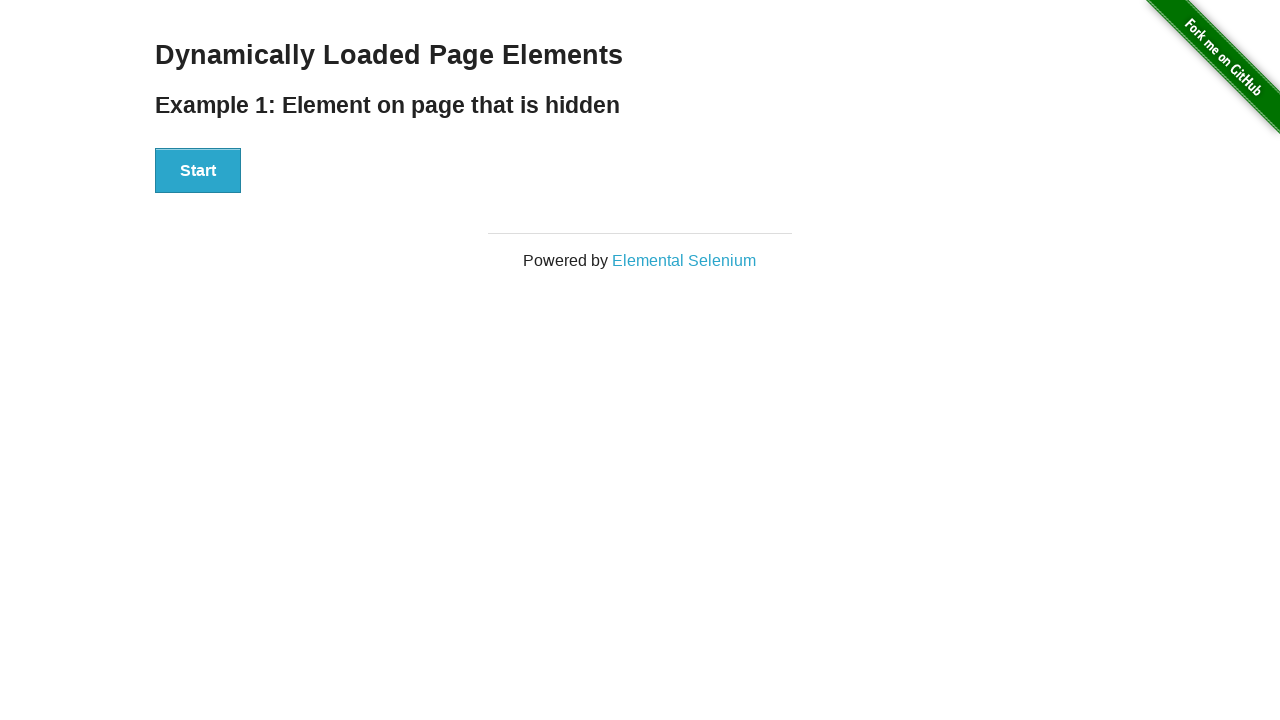

Clicked start button to trigger dynamic content loading at (198, 171) on xpath=//div[@id='start']//button
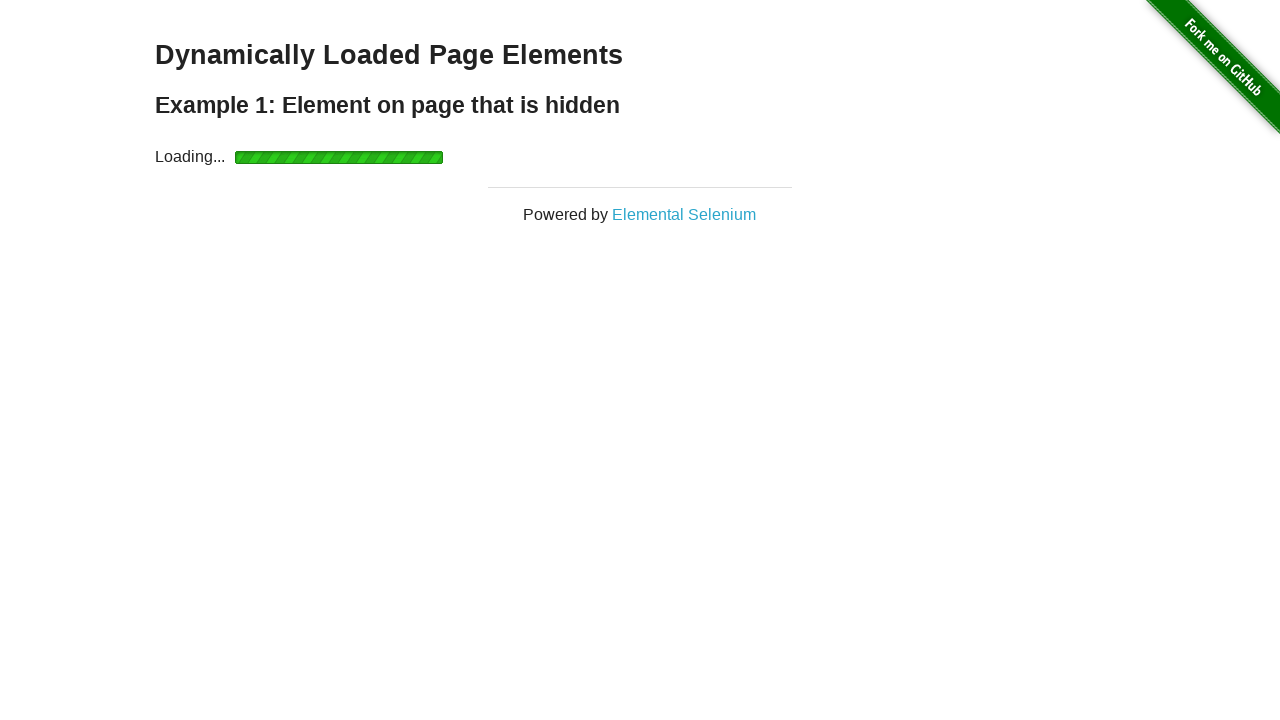

Waited for dynamically loaded 'Hello World!' text to become visible
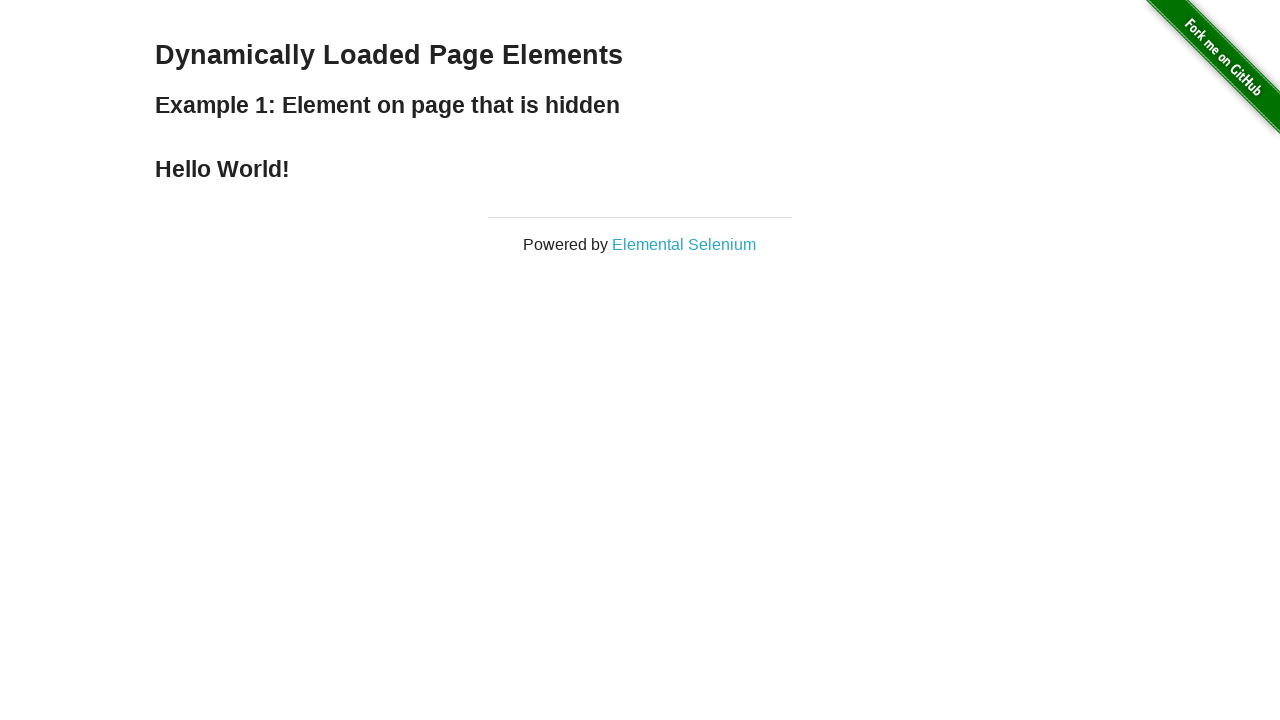

Verified that dynamically loaded text contains 'Hello World!'
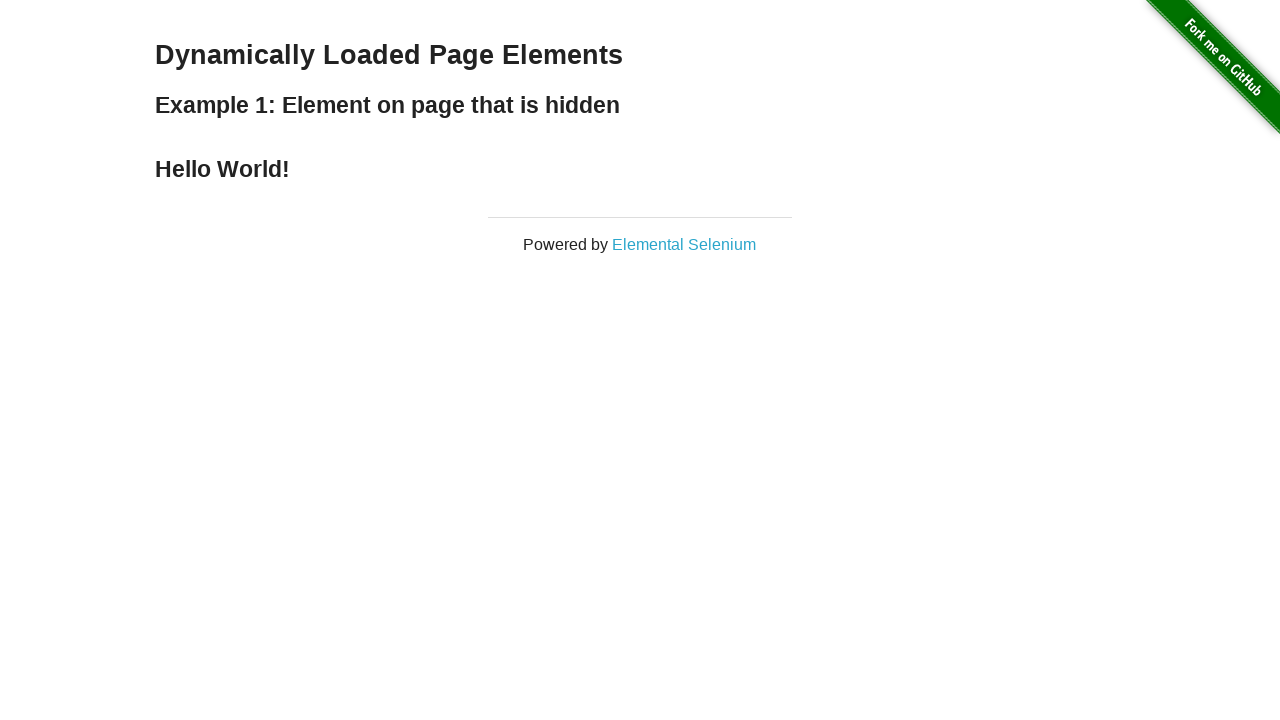

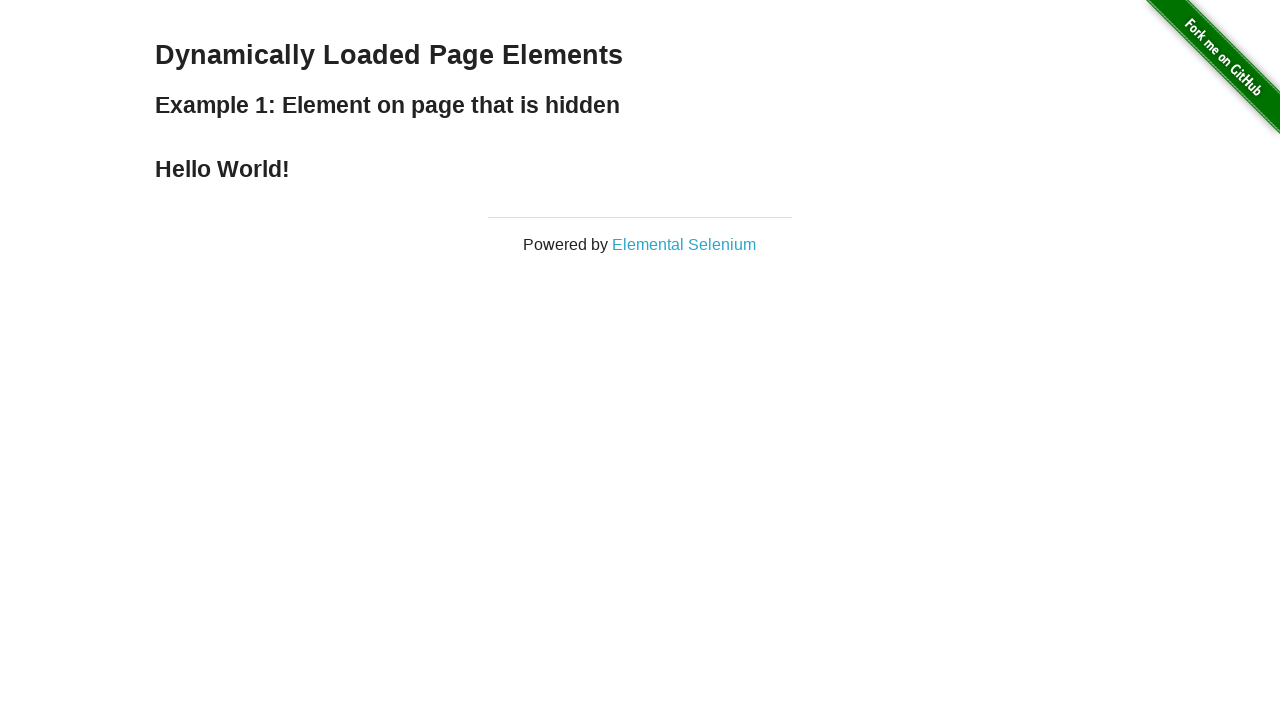